Tests navigation to Library page on an Angular demo application with custom device metrics emulation

Starting URL: https://rahulshettyacademy.com/angularAppdemo

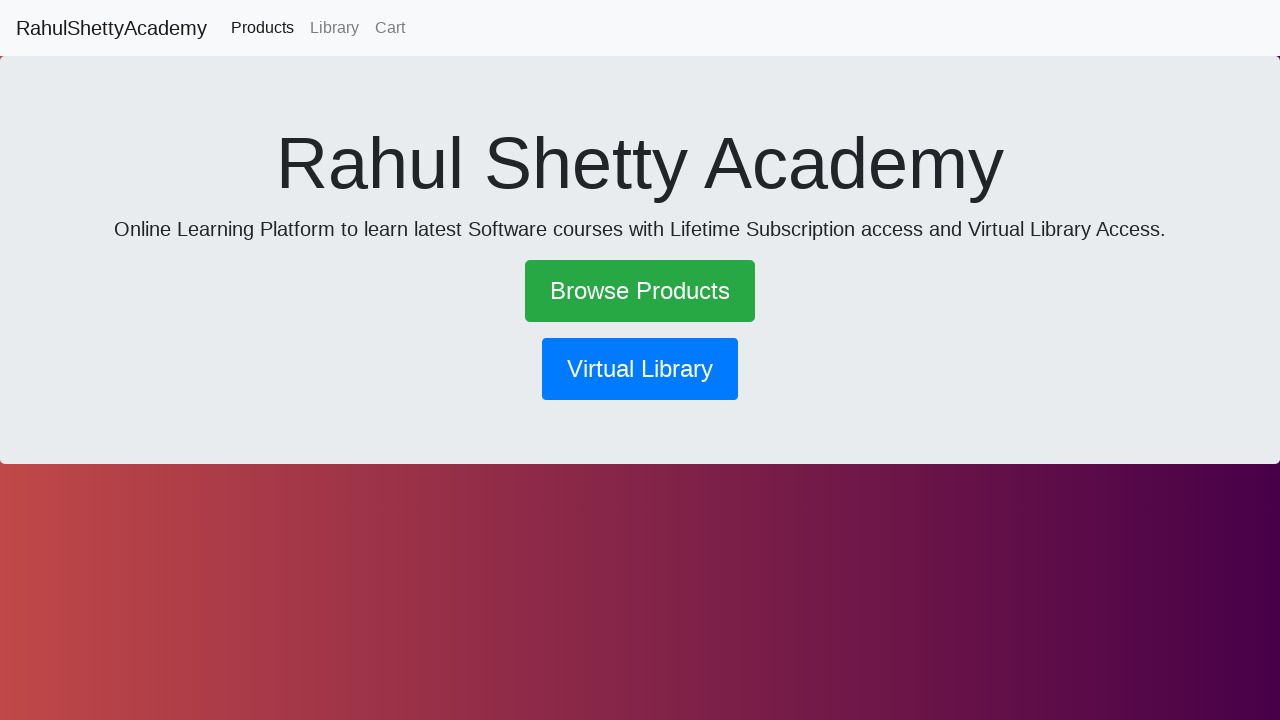

Clicked Library link to navigate to Library page at (334, 28) on text=Library
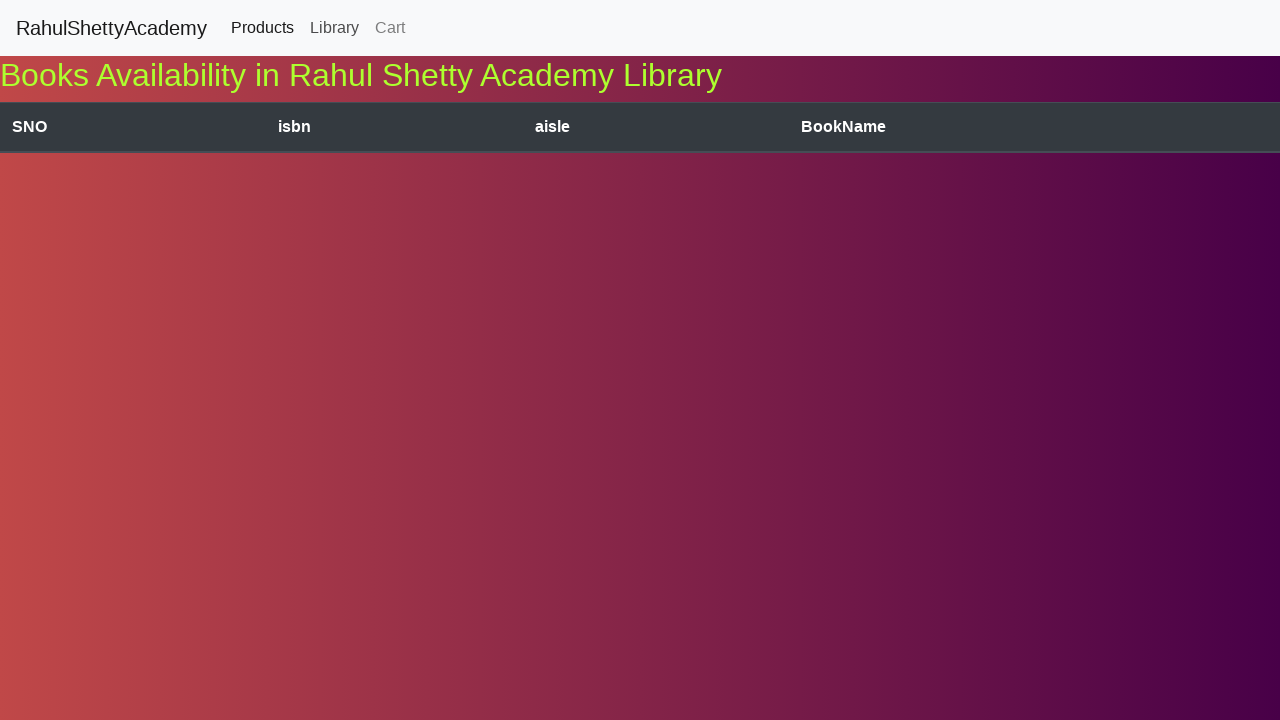

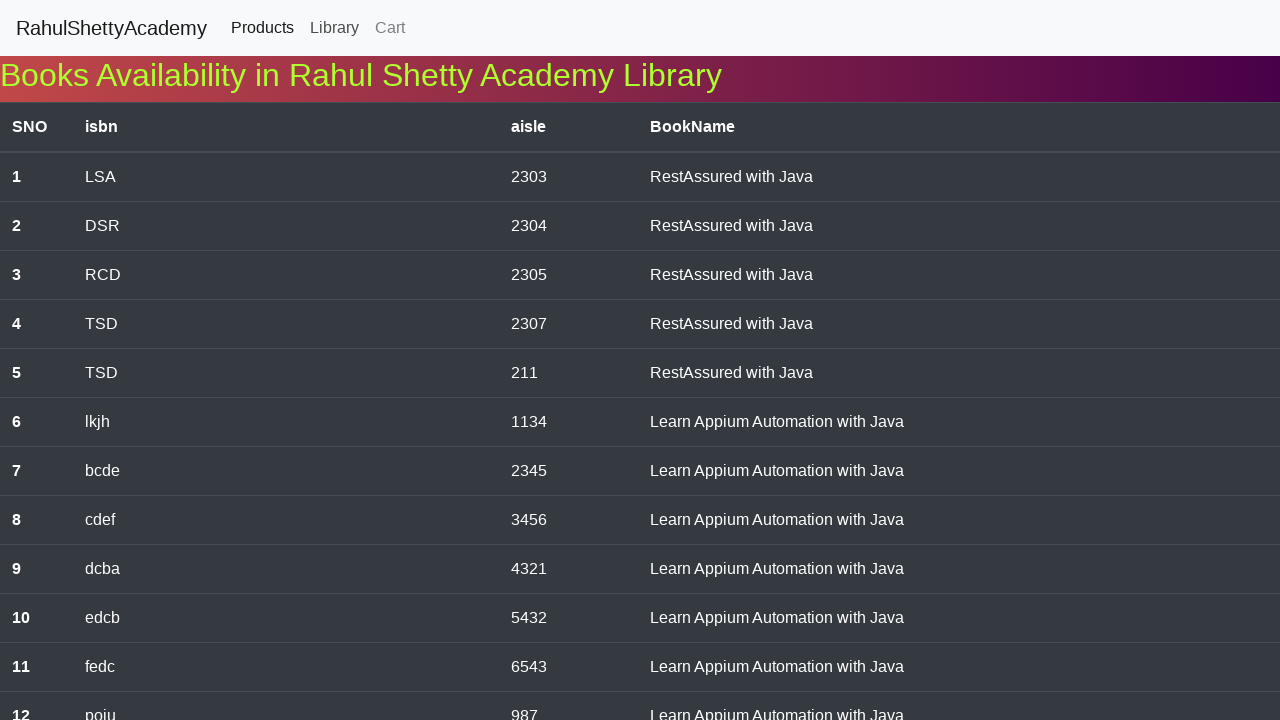